Tests DuckDuckGo search functionality by entering a search query, submitting the form, and verifying that search results contain the expected text

Starting URL: https://duckduckgo.com/

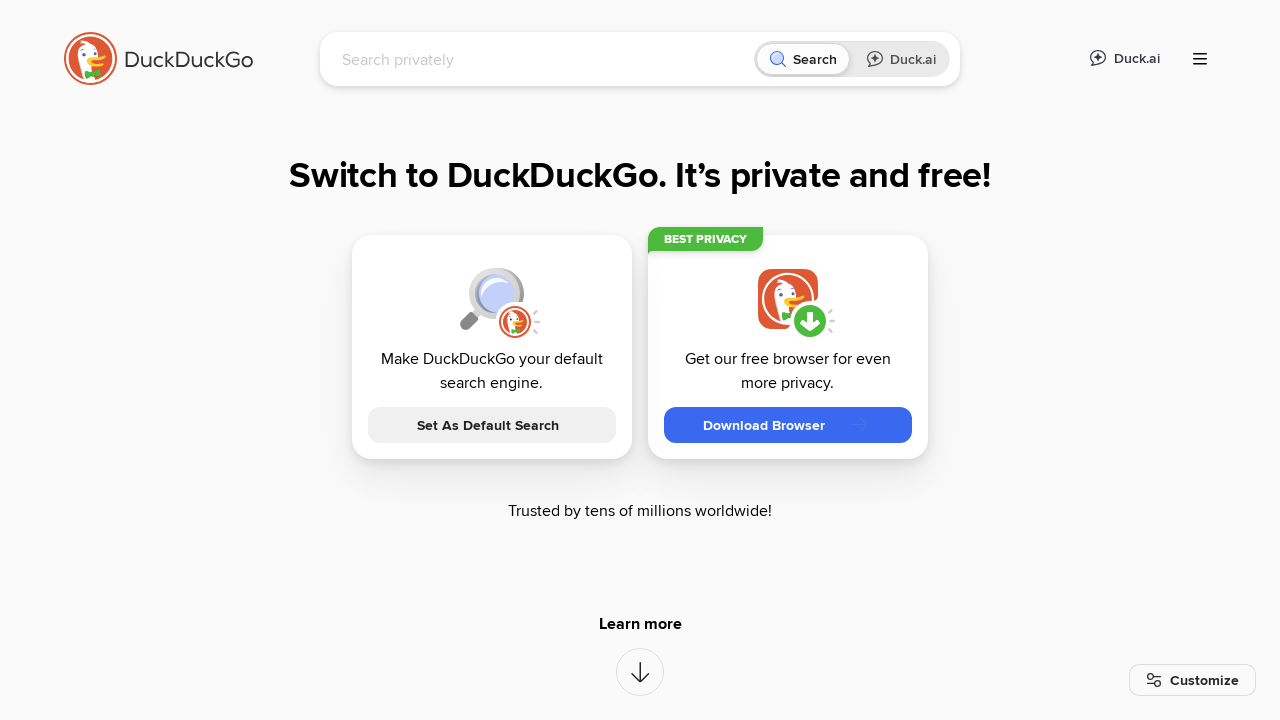

Filled search input with 'selenium' on input[name='q']
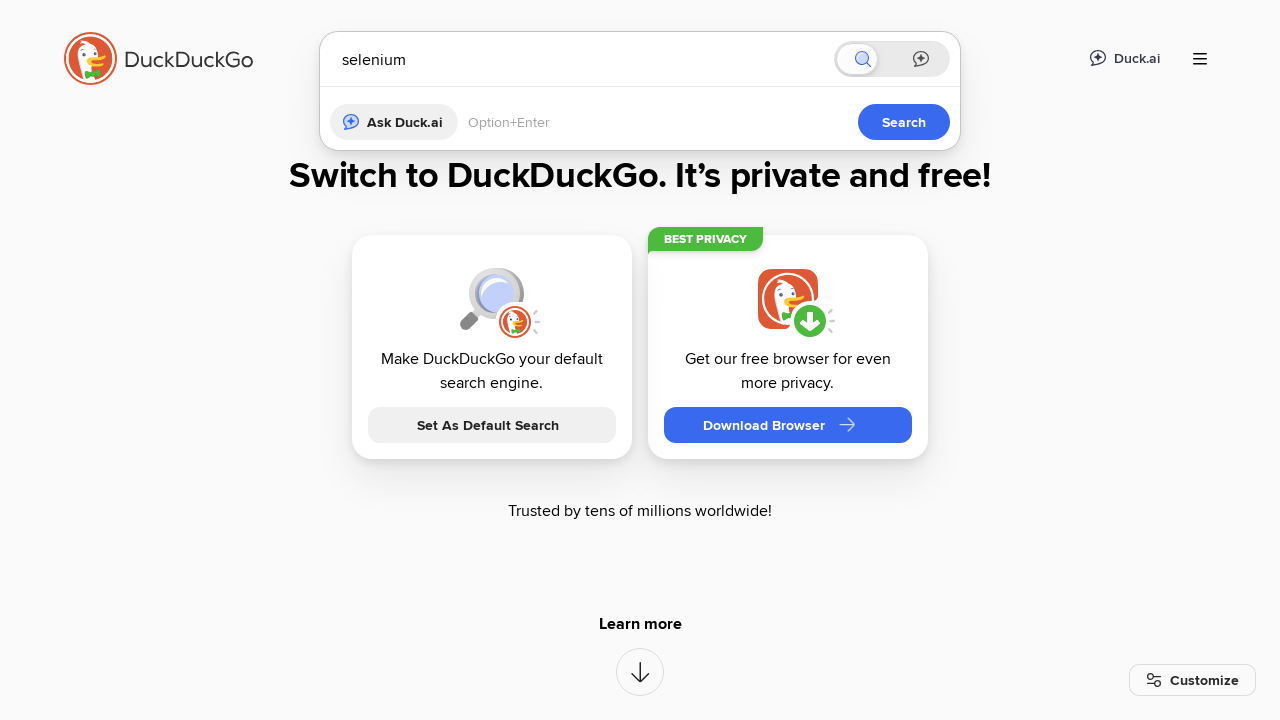

Pressed Enter to submit search form on input[name='q']
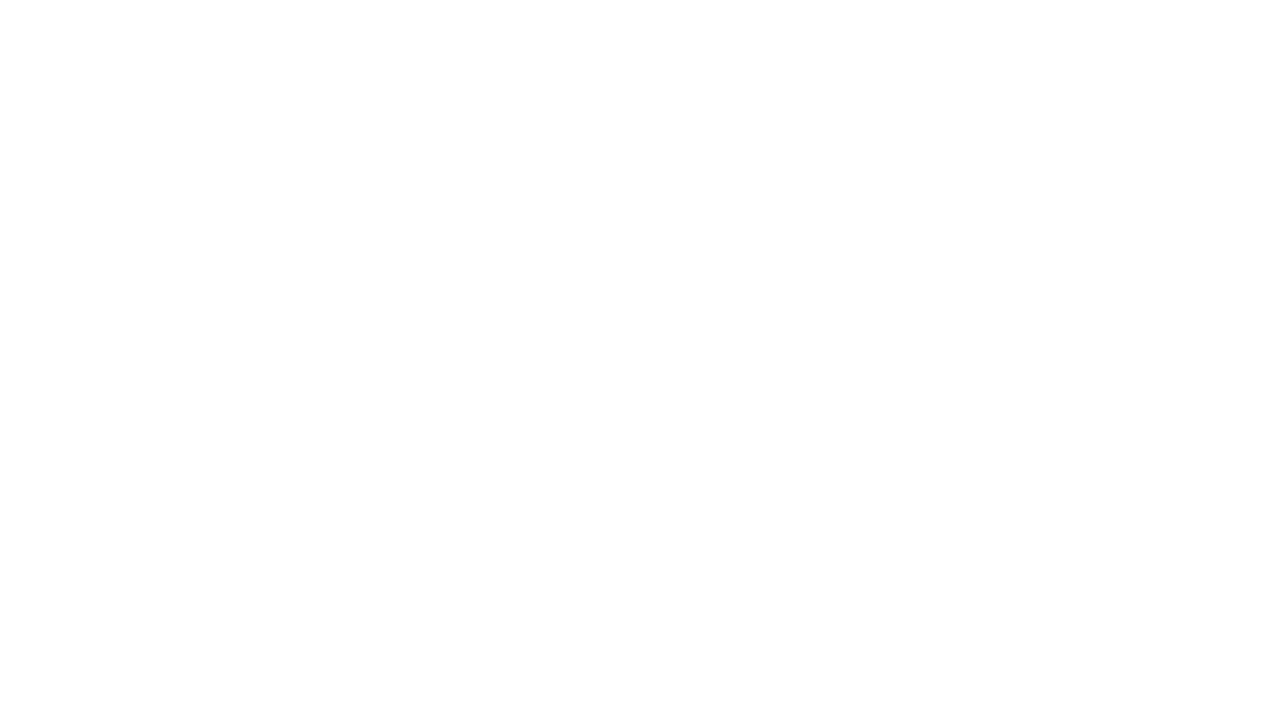

Waited for body element to load
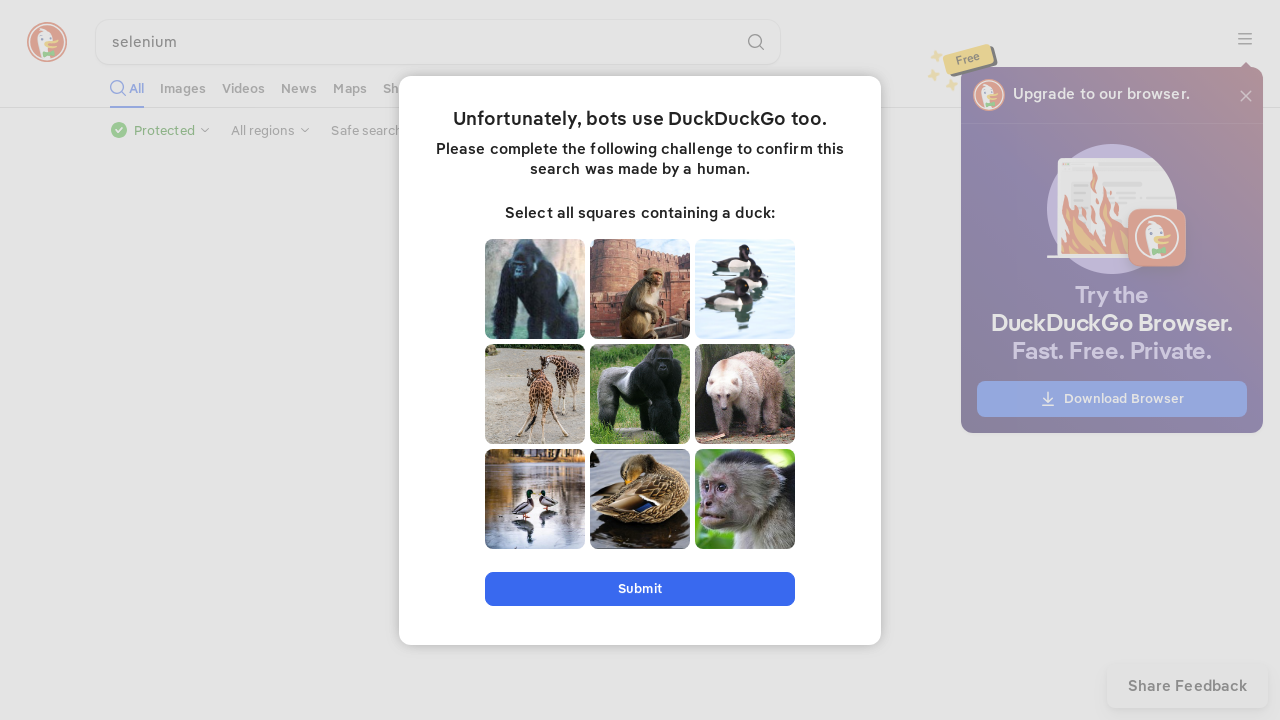

Retrieved body text content
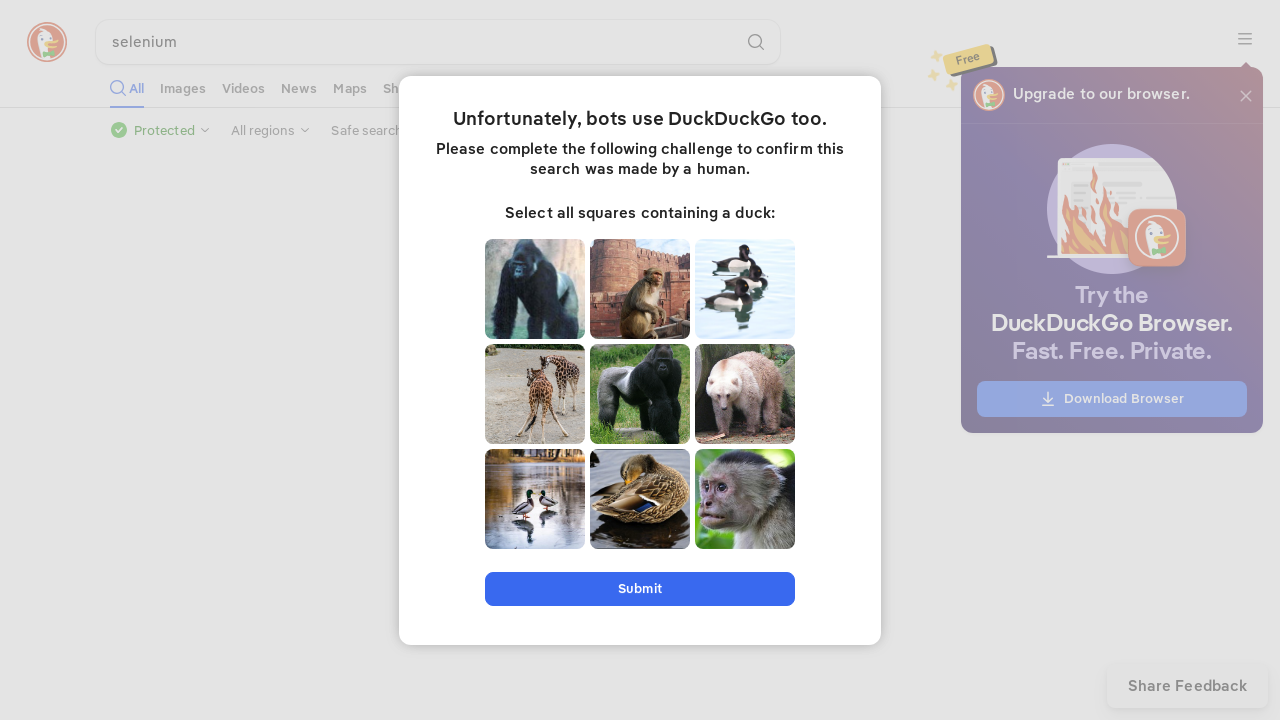

Verified 'selenium' is present in search results
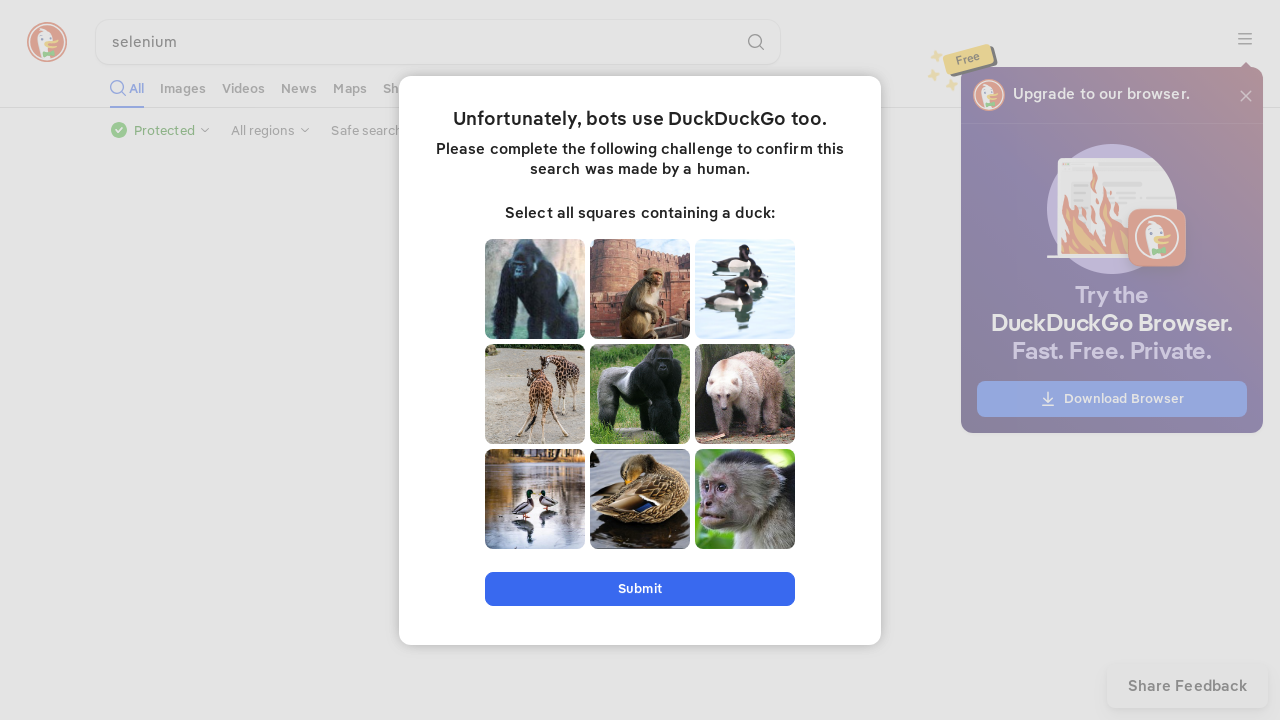

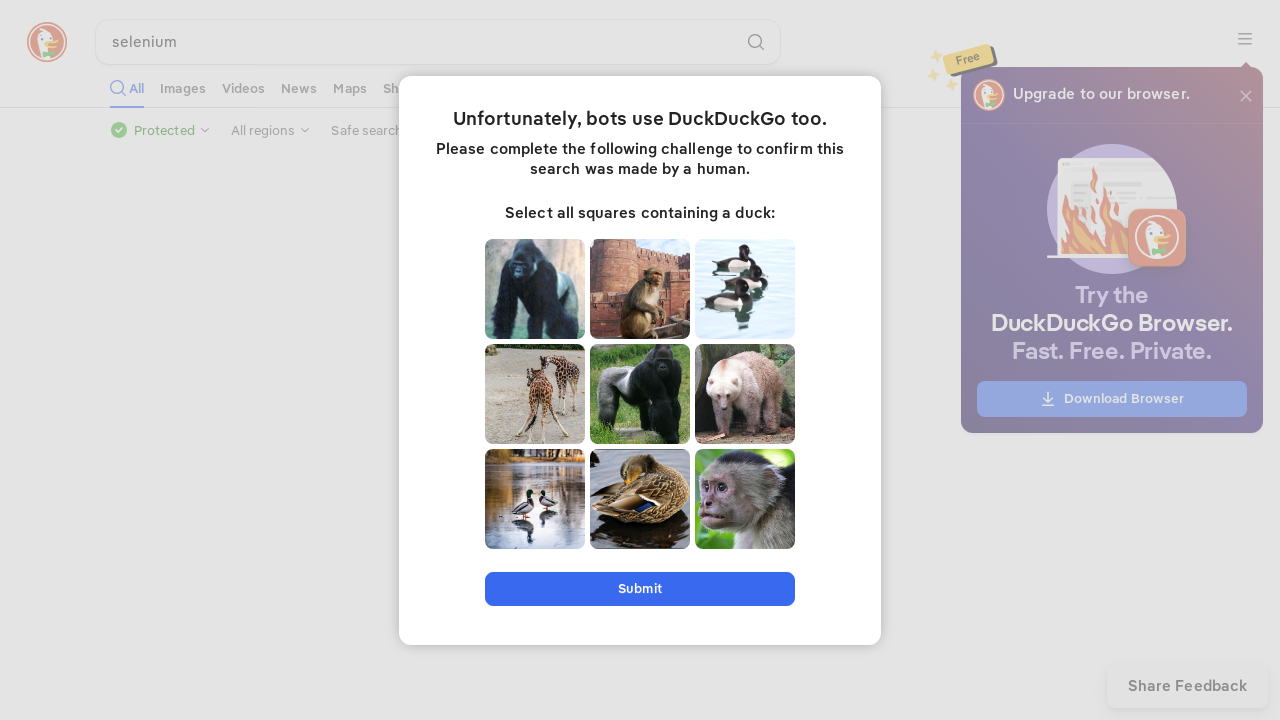